Tests the cart functionality by clicking on the cart link and verifying that the products section is displayed

Starting URL: https://demoblaze.com/

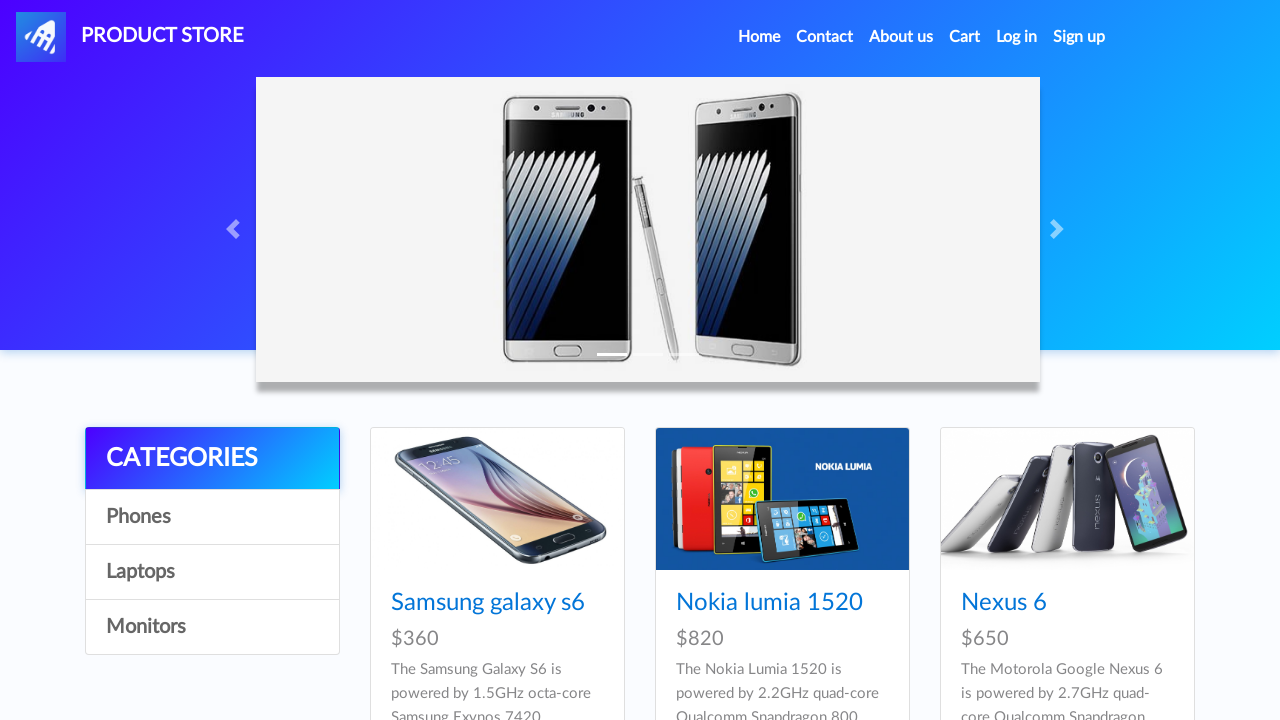

Clicked on cart link at (965, 37) on #cartur
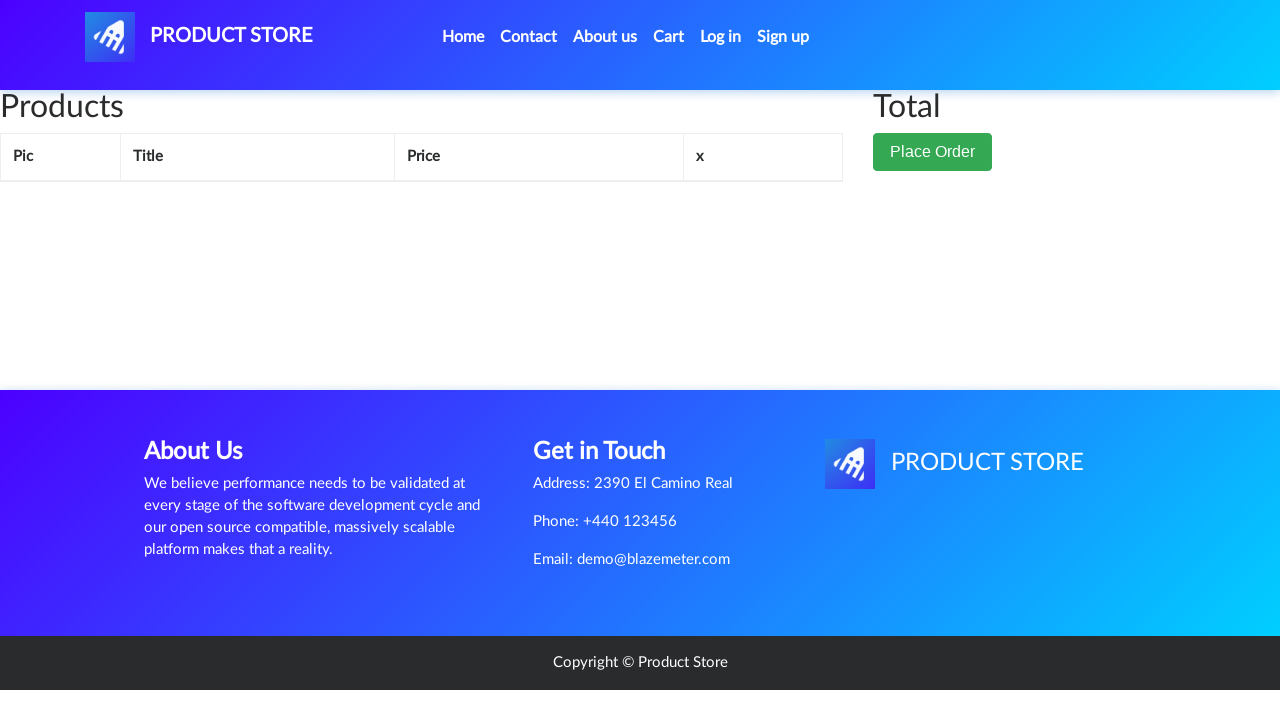

Products heading is displayed
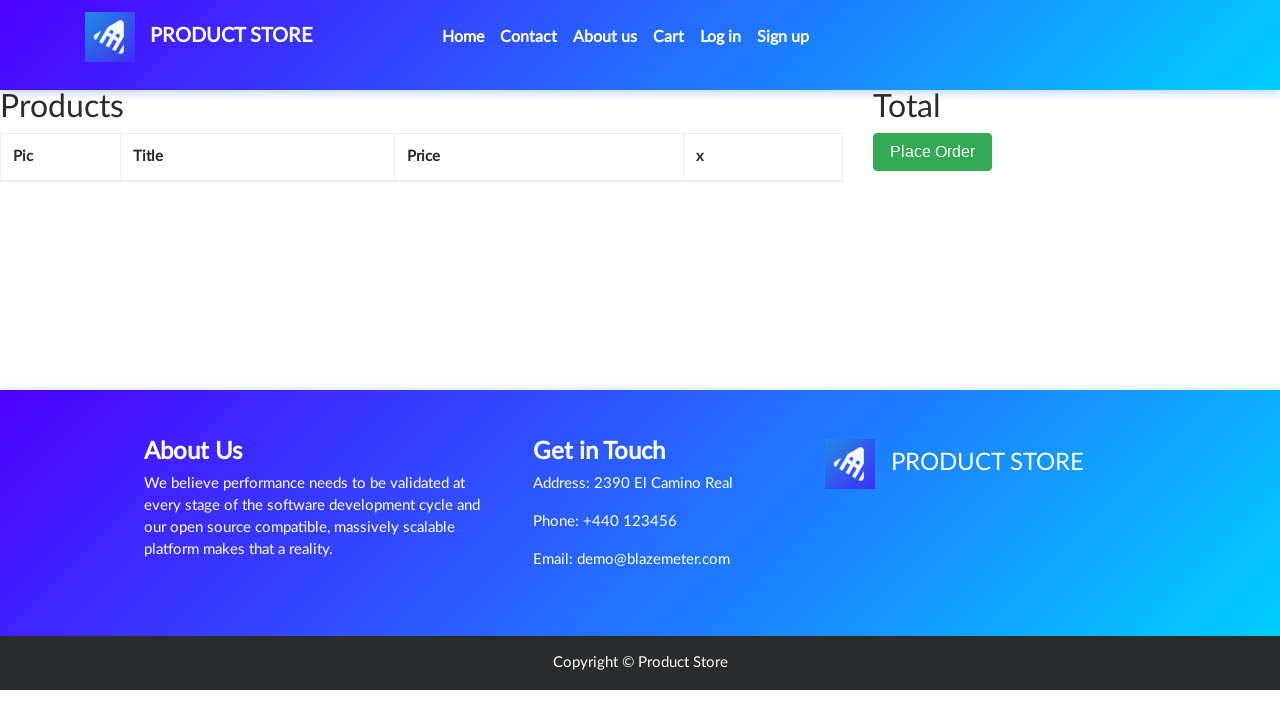

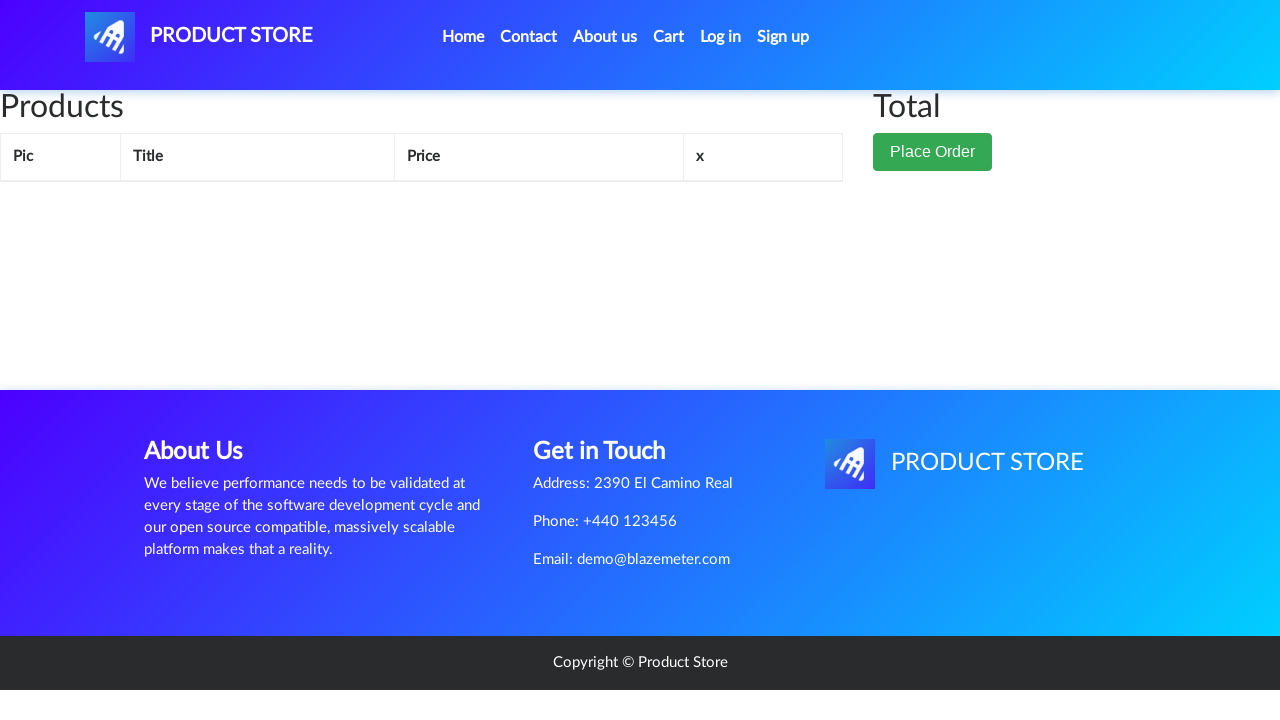